Tests that a specific anime page displays detailed information including title, type, episodes, and genres

Starting URL: https://myanimelist.net/anime/20/Naruto

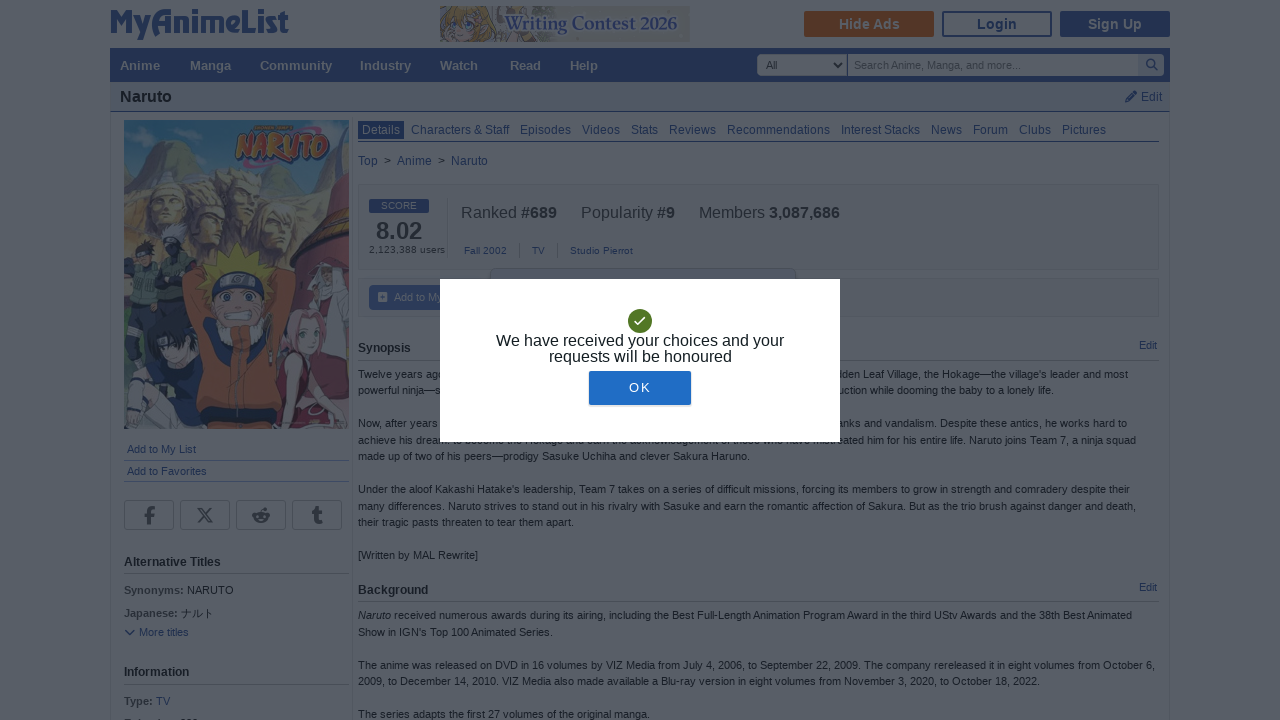

Waited for page to fully load (domcontentloaded)
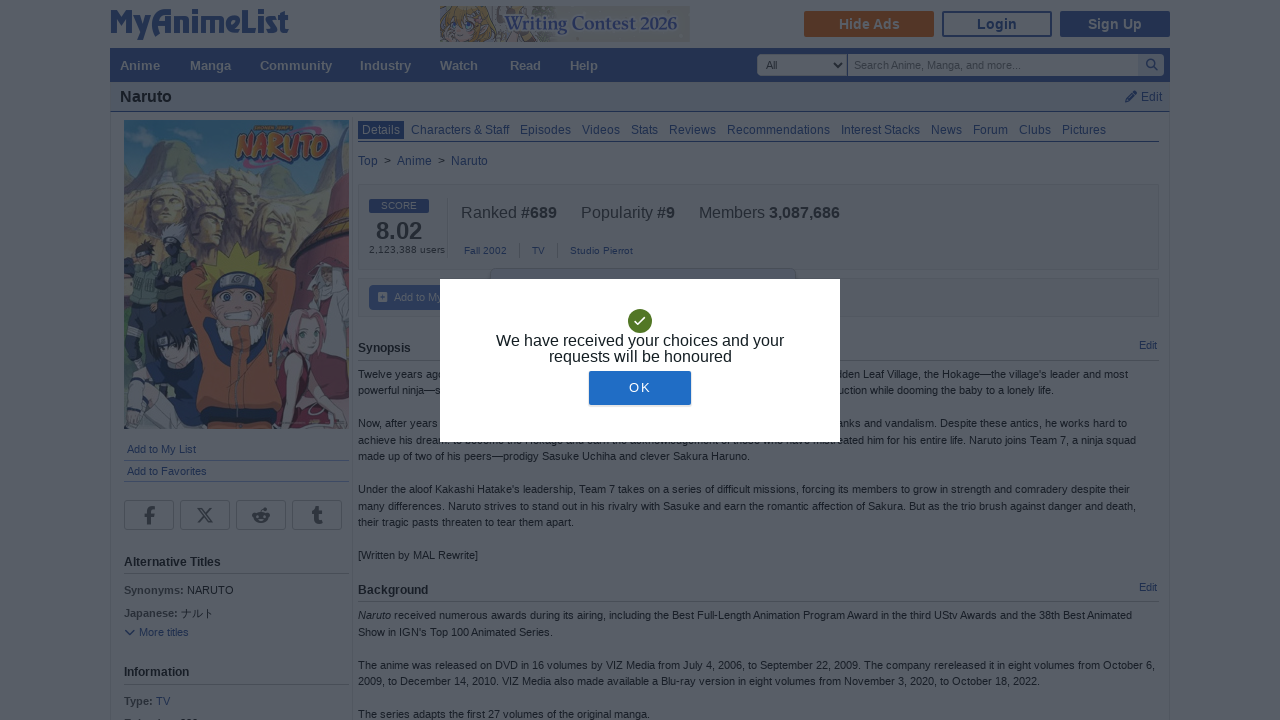

Anime title element is visible on the page
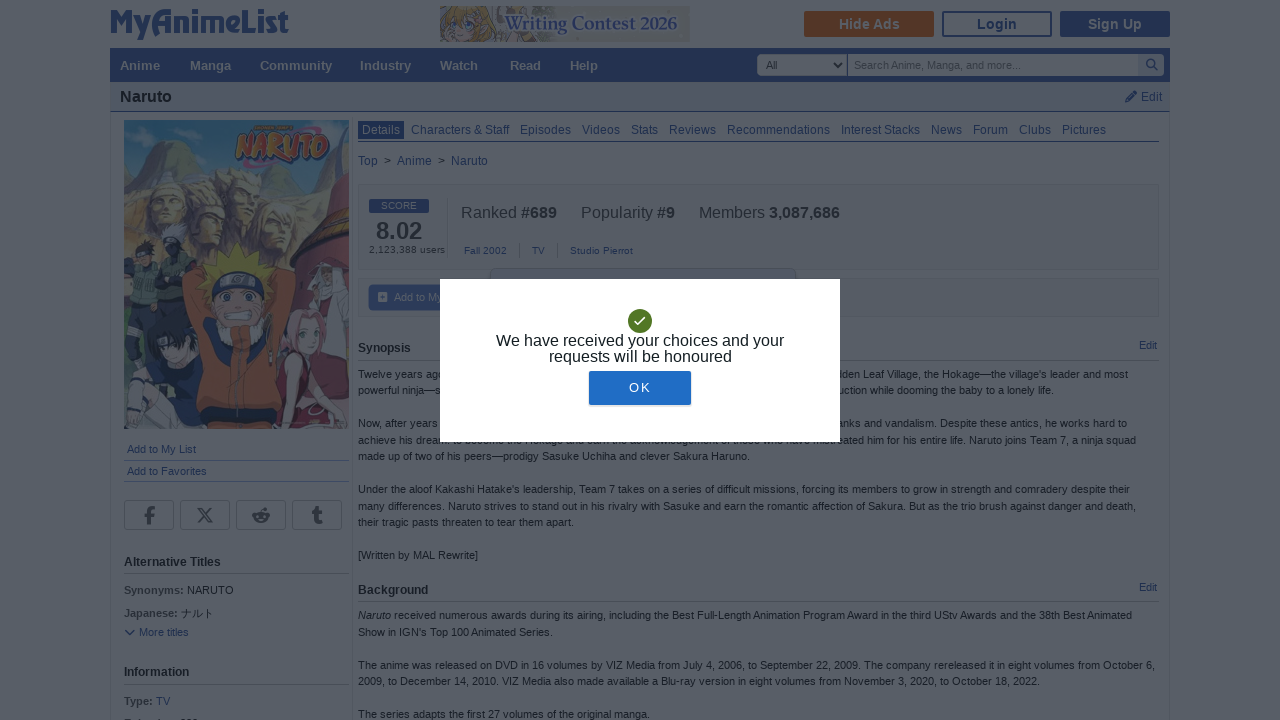

Type information section is present
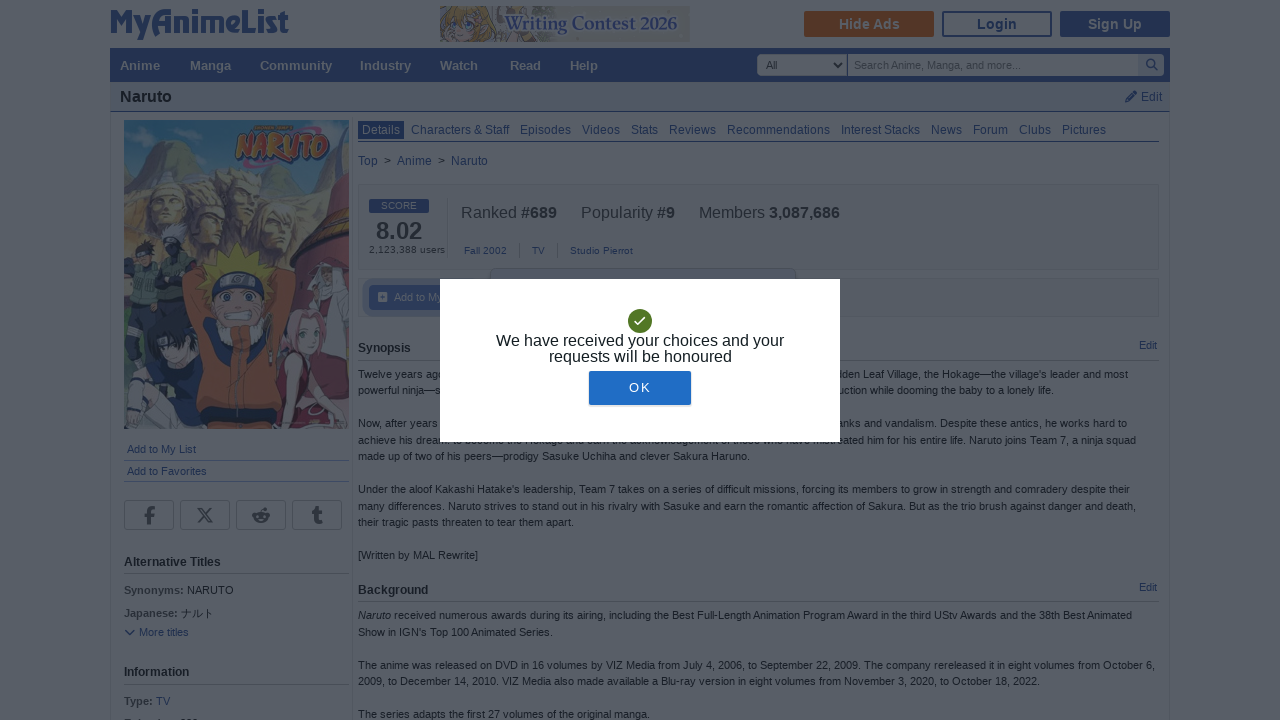

Episodes information section is present
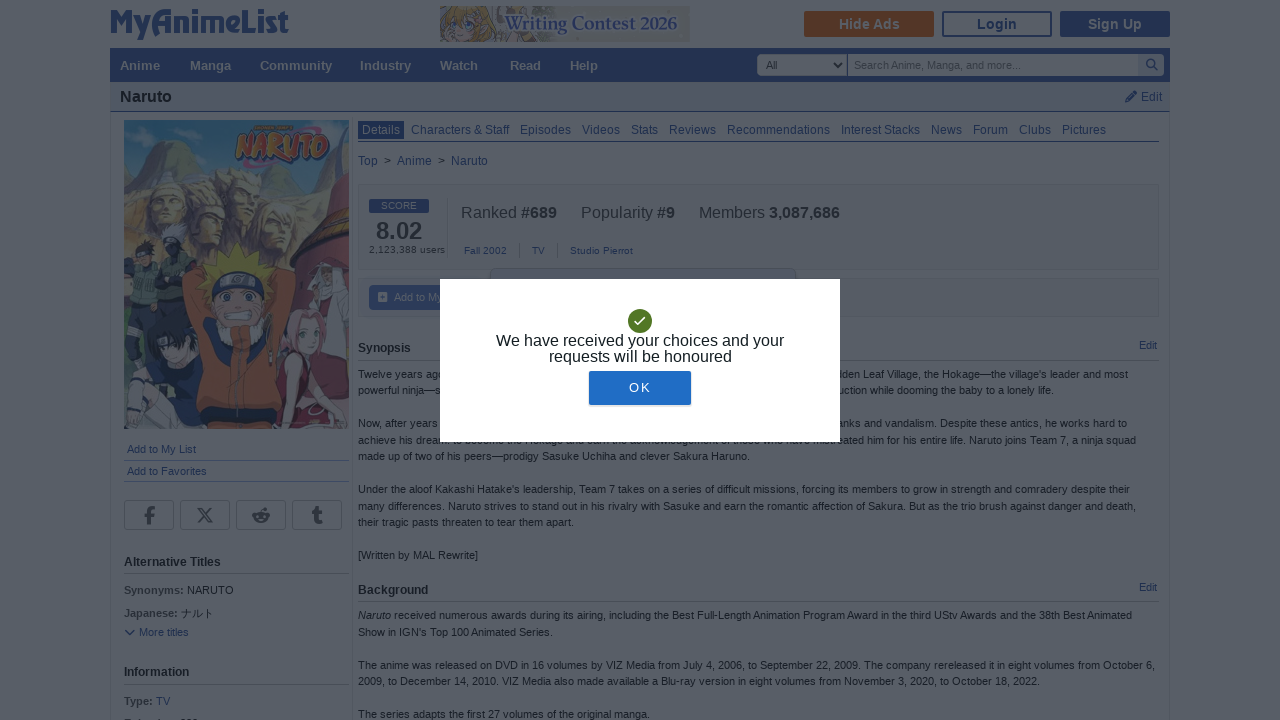

Genres information section is present
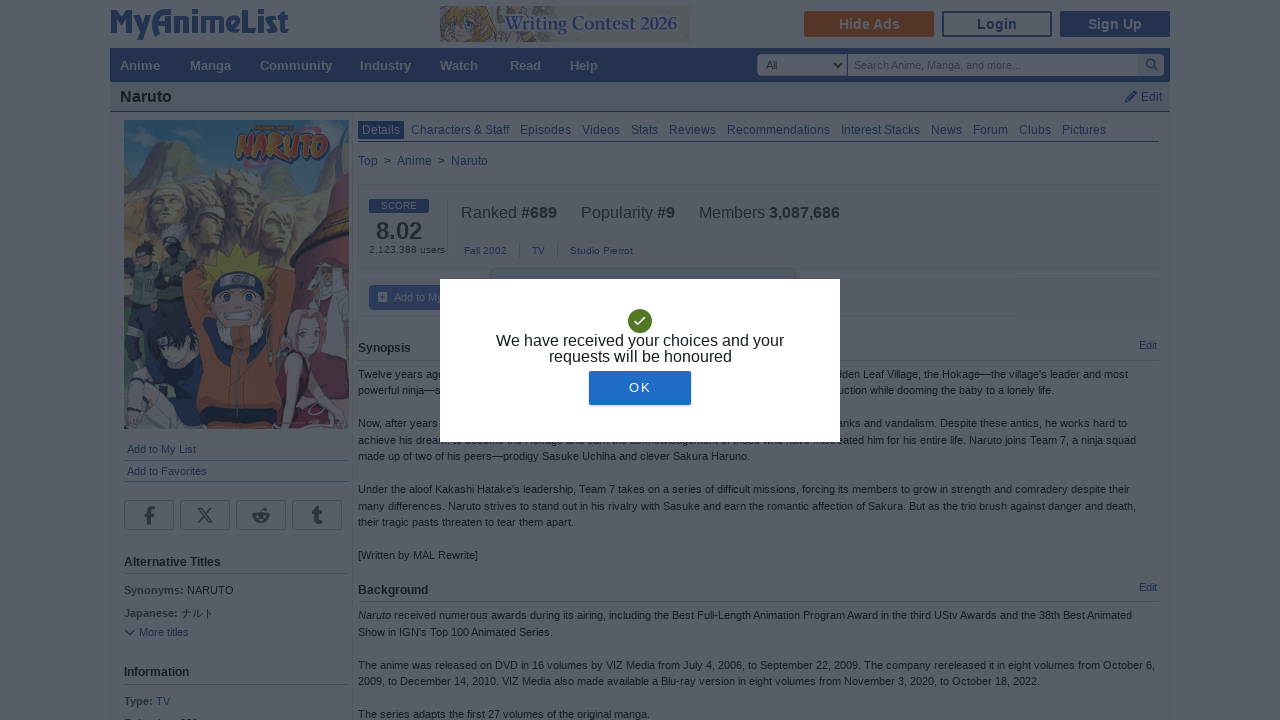

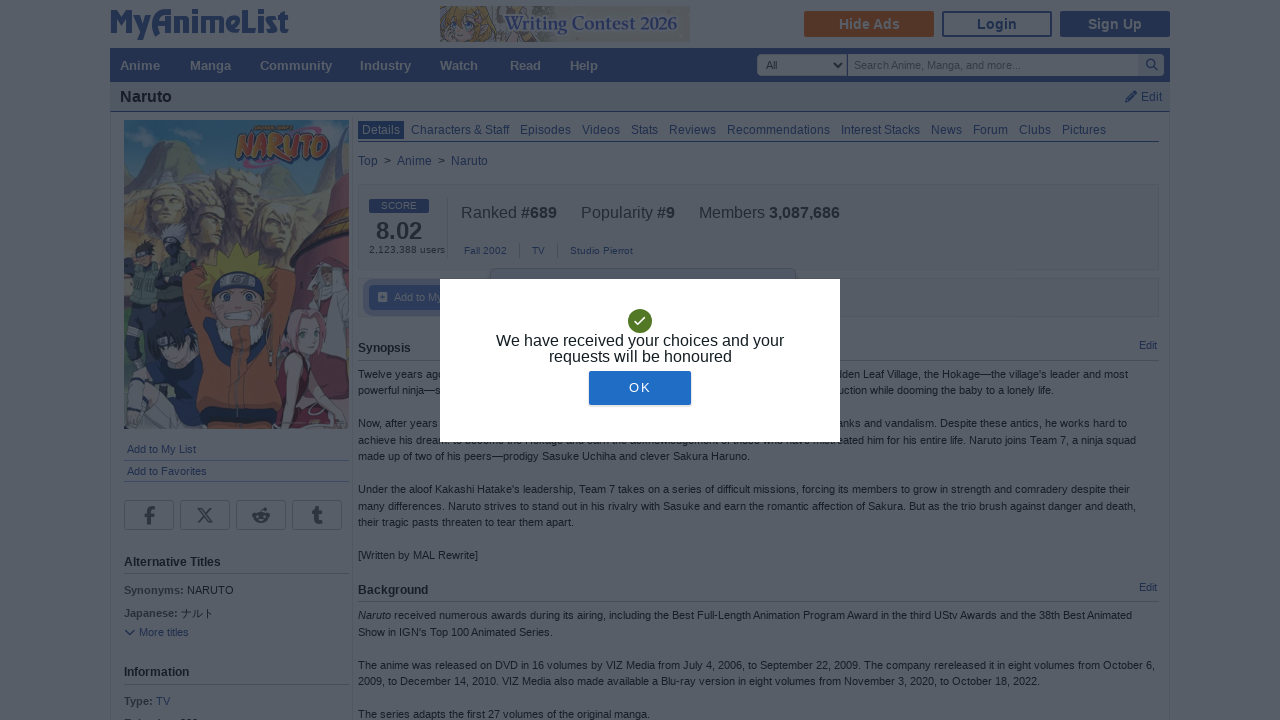